Tests web form interaction by filling text input and password fields using Selenium

Starting URL: https://www.selenium.dev/selenium/web/web-form.html

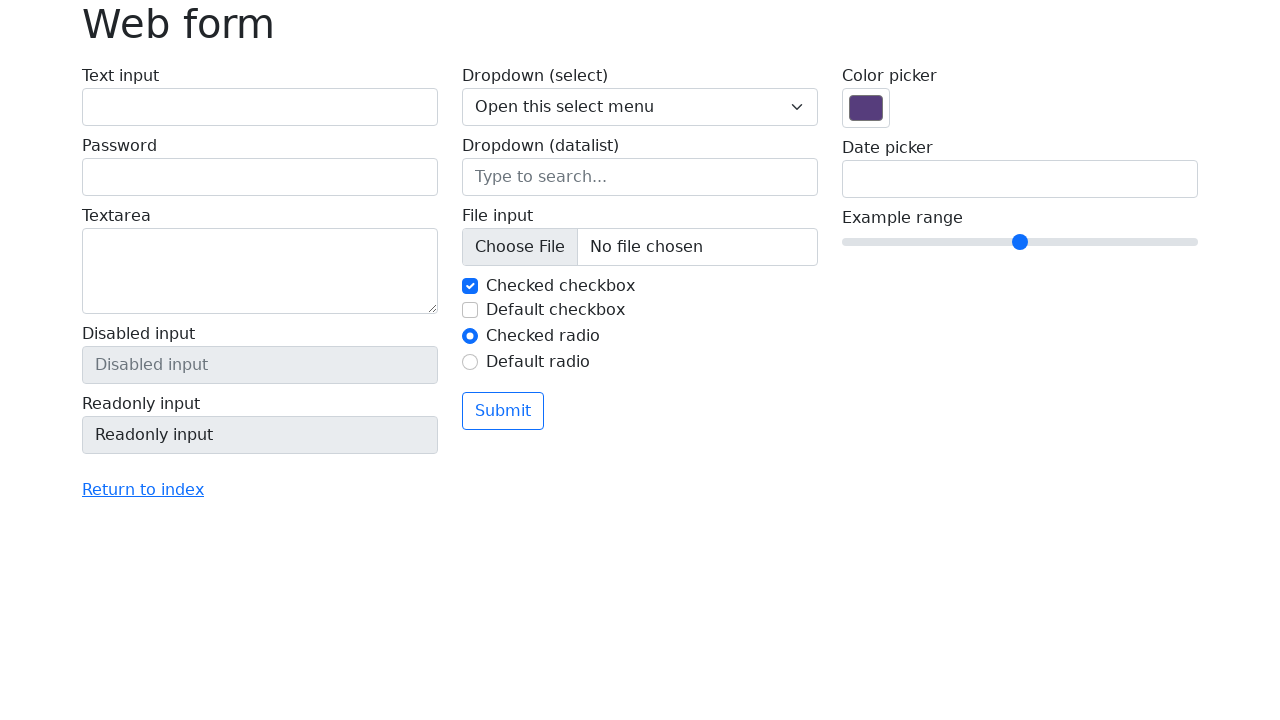

Filled text input field with 'Hello World!' on #my-text-id
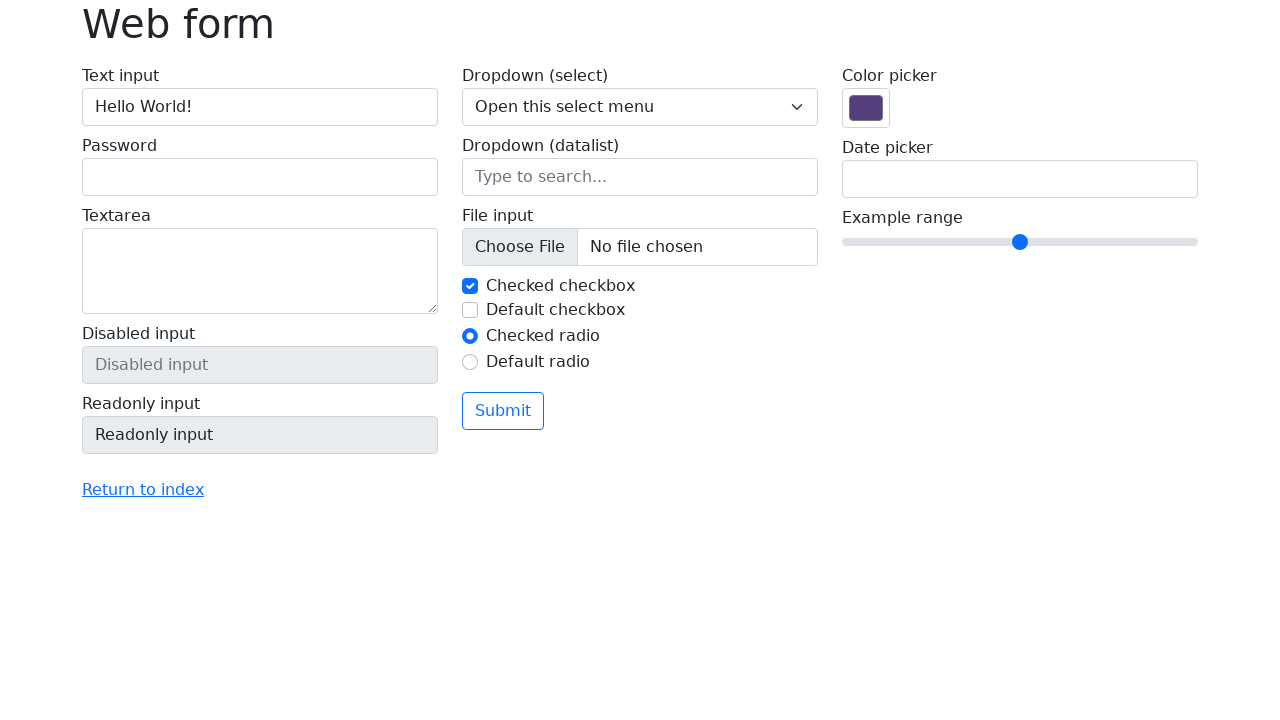

Filled password field with password value on input[name='my-password']
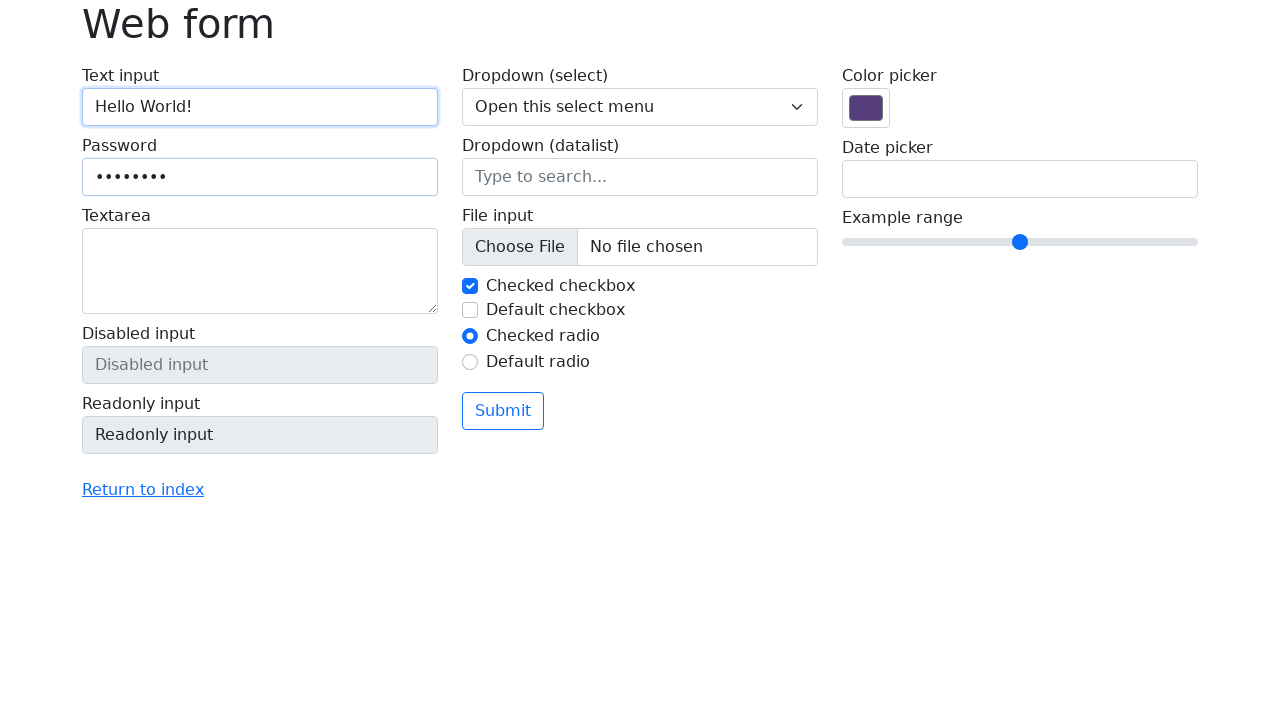

Waited for text input field to be present
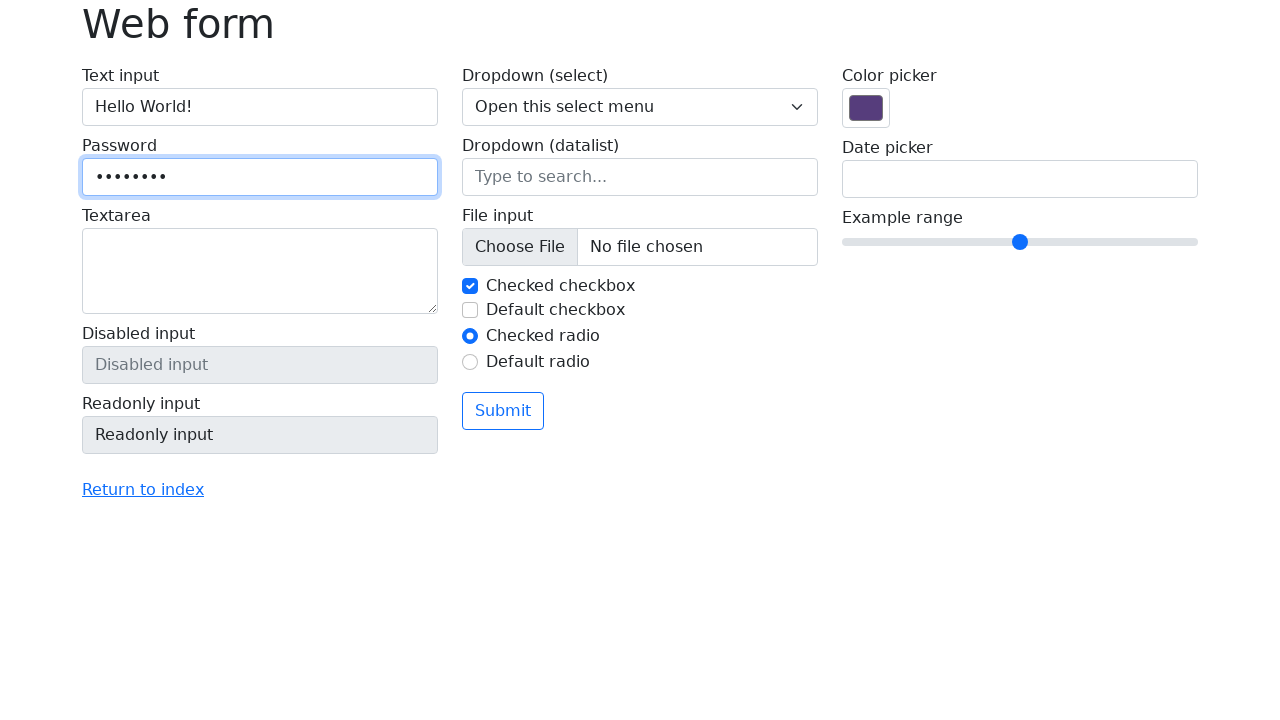

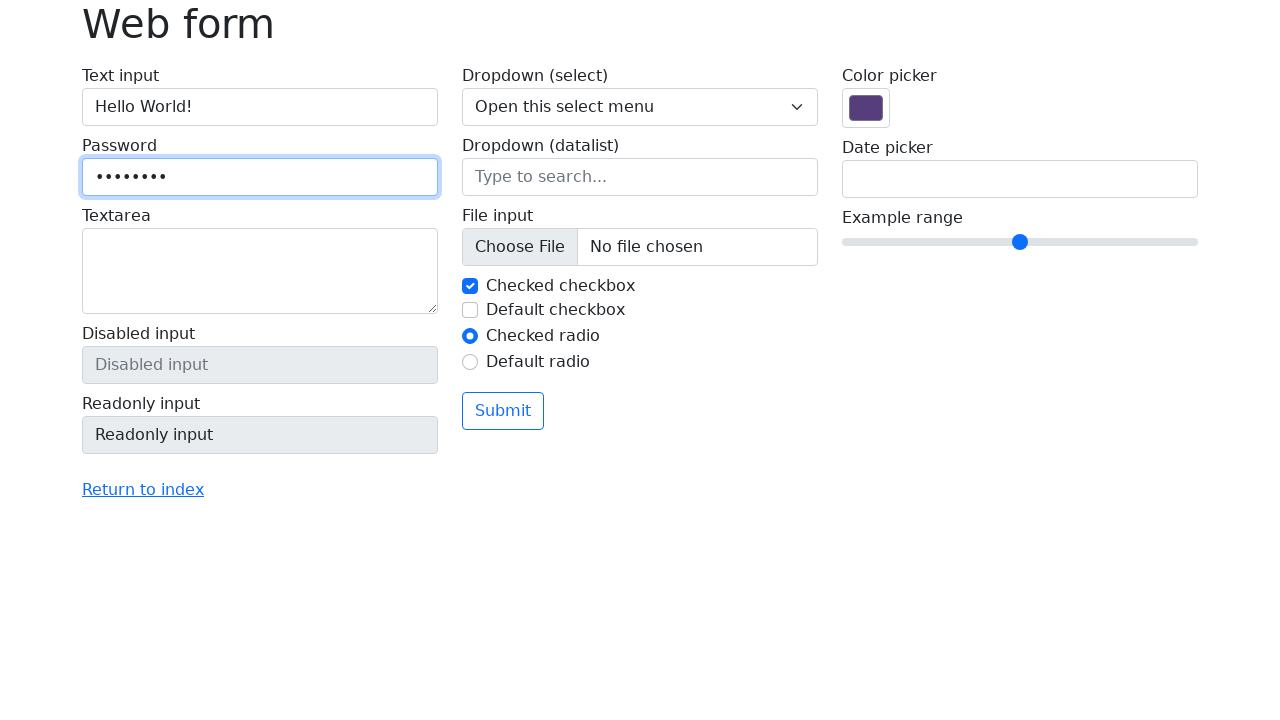